Tests browser permission emulation by navigating to a user agent detection page and granting permissions for geolocation, camera, and microphone.

Starting URL: https://material.playwrightvn.com/017-detect-user-agent.html

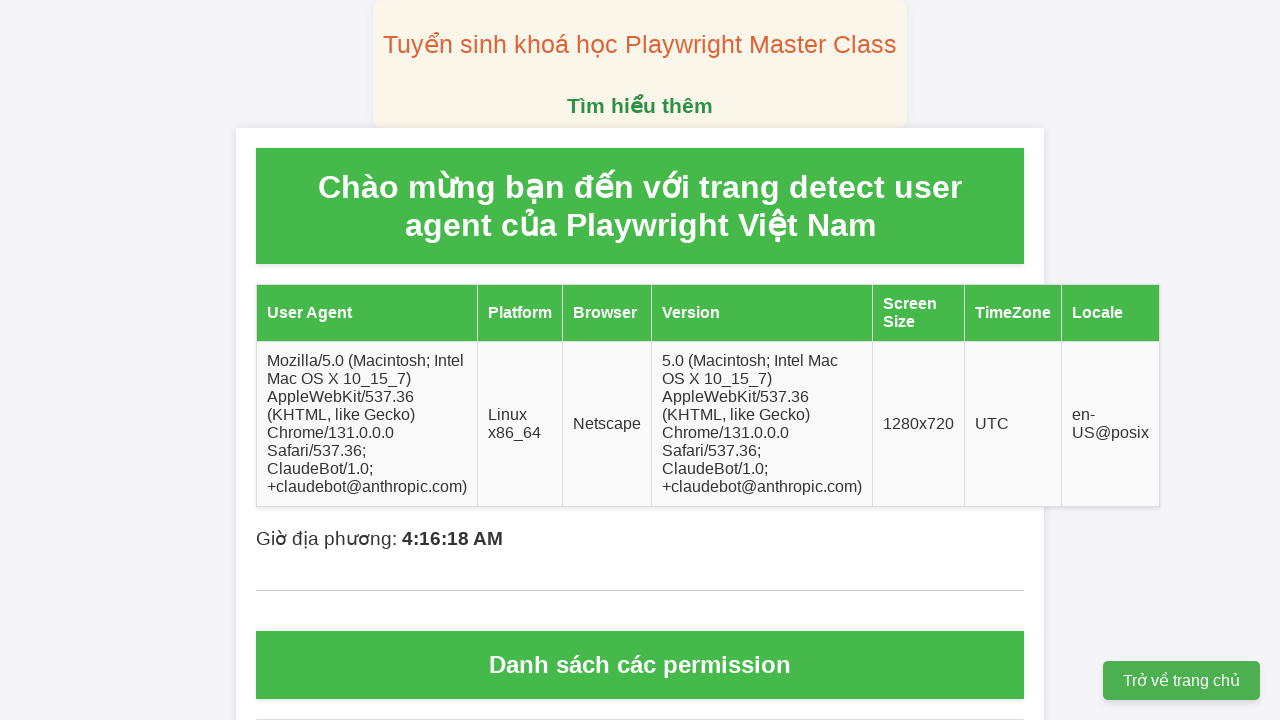

Granted geolocation permission for https://material.playwrightvn.com
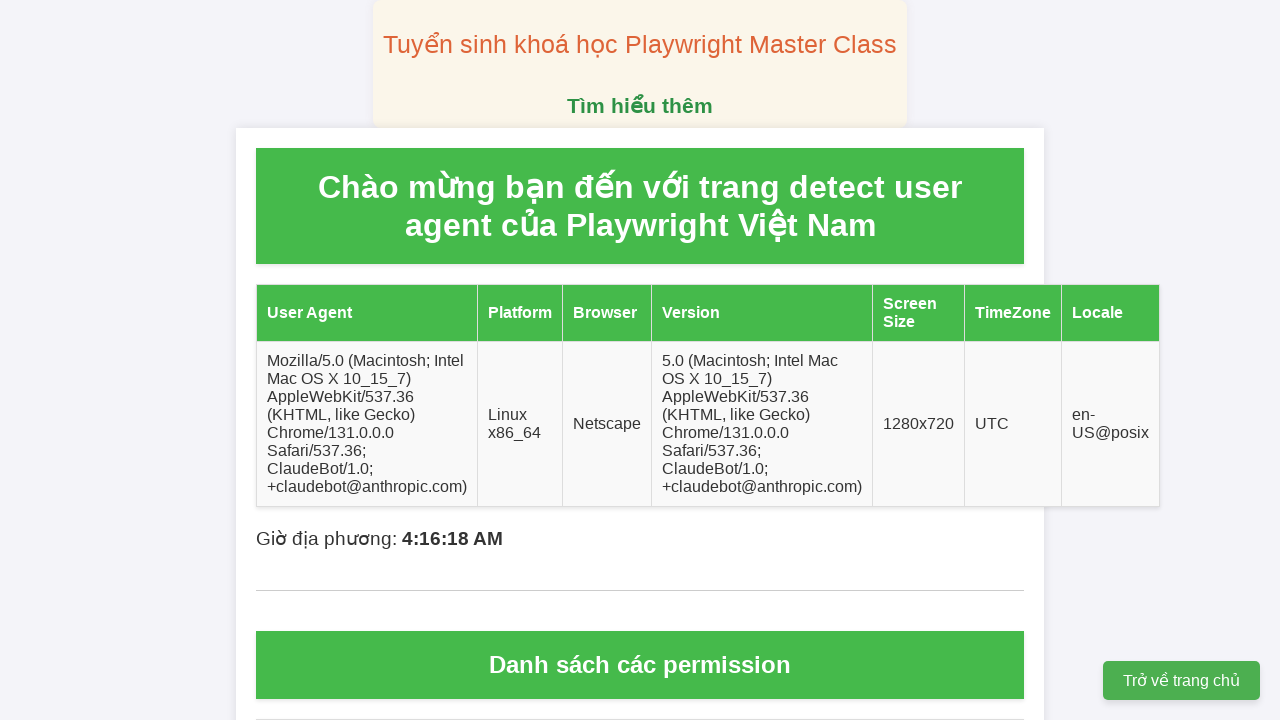

Granted camera permission for https://material.playwrightvn.com
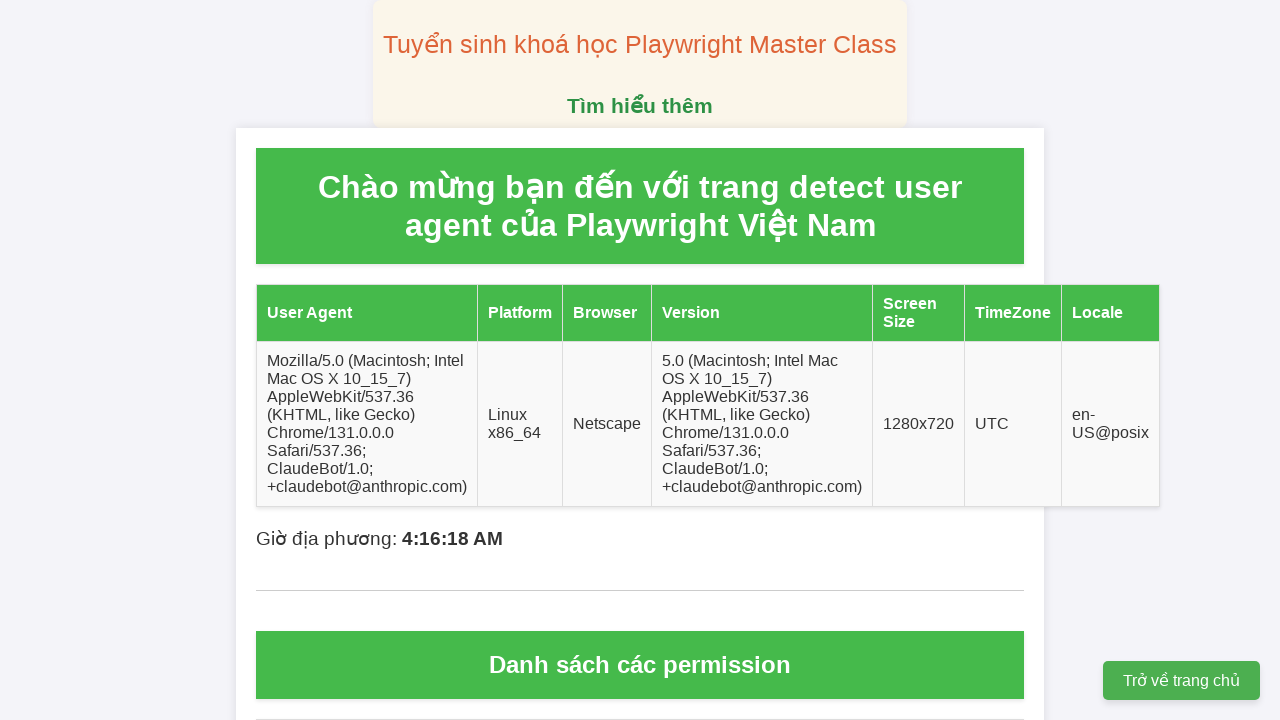

Granted microphone permission for https://material.playwrightvn.com
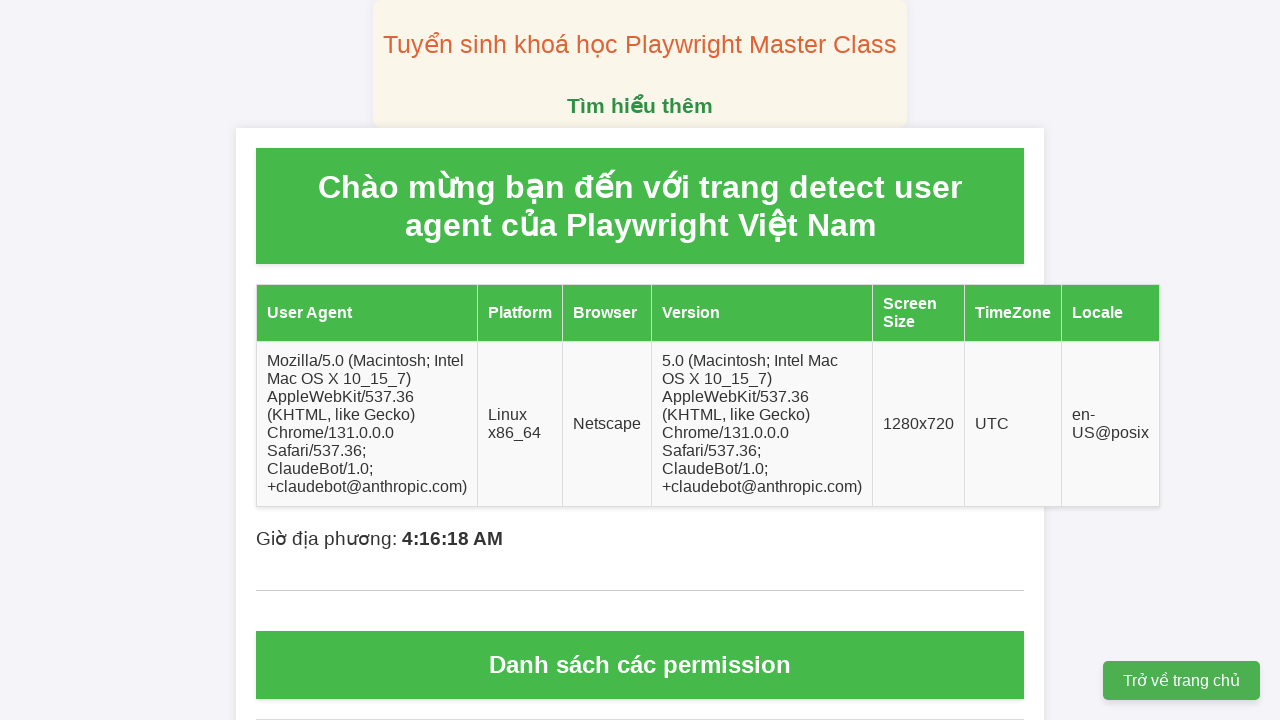

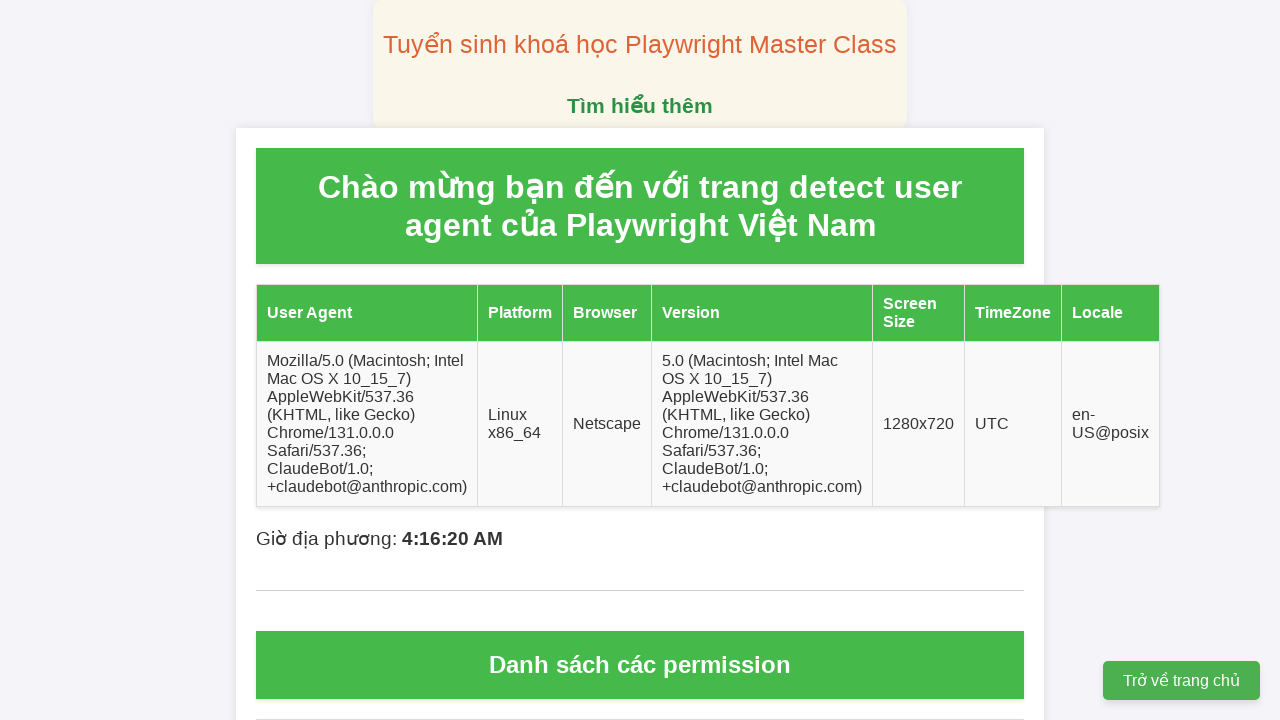